Tests checkbox interaction and scrolling to a specific element on the page using JavaScript executor scroll functionality

Starting URL: https://rahulshettyacademy.com/AutomationPractice/

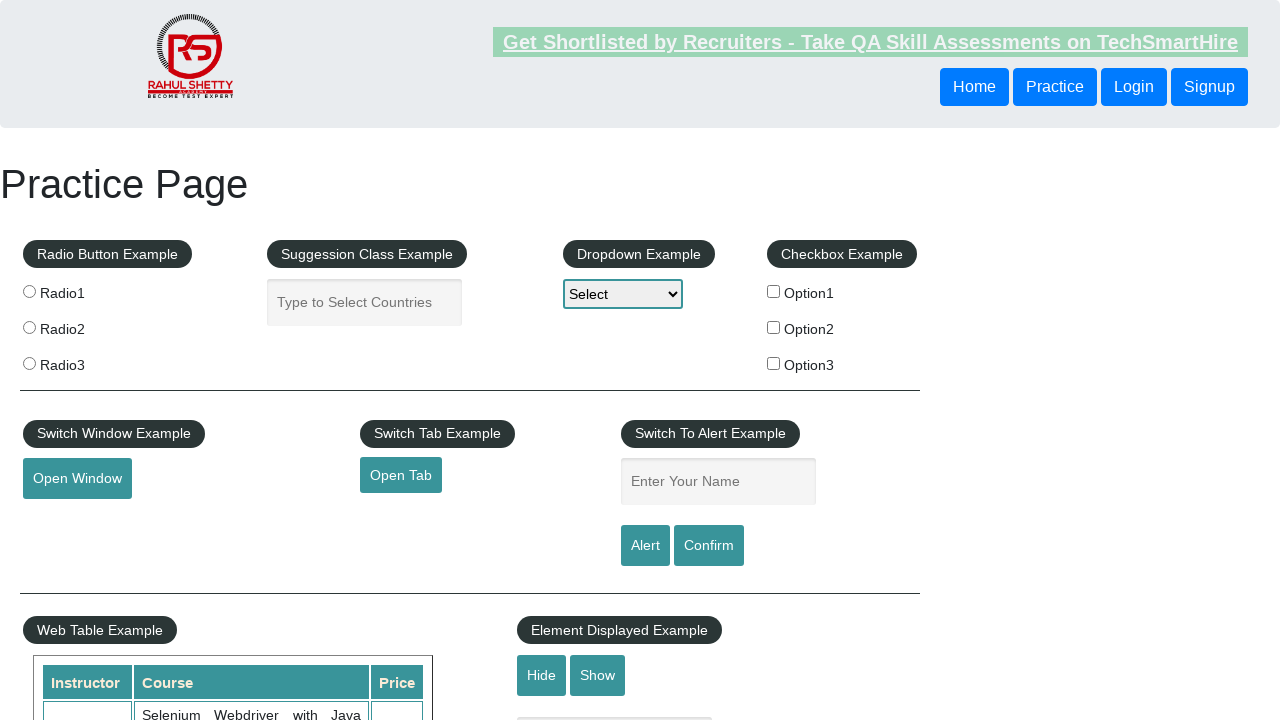

Clicked the first checkbox option at (774, 291) on input[name='checkBoxOption1']
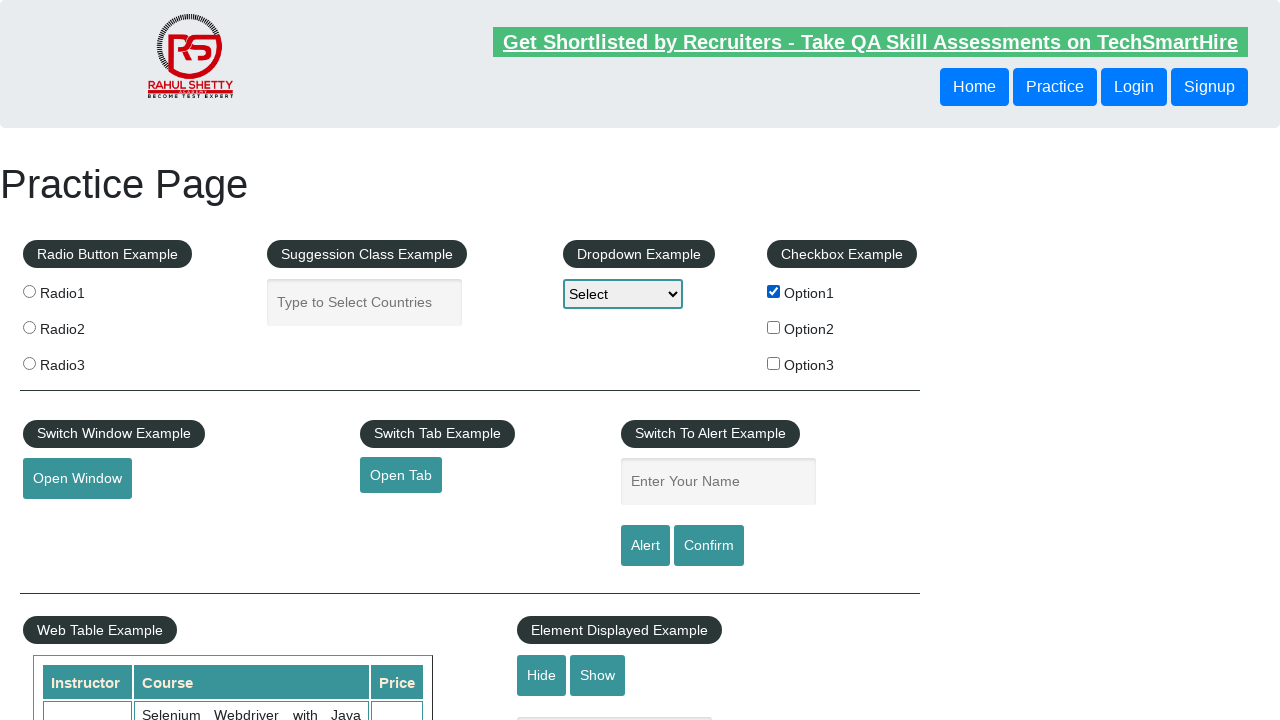

Scrolled to mouse hover element using JavaScript executor
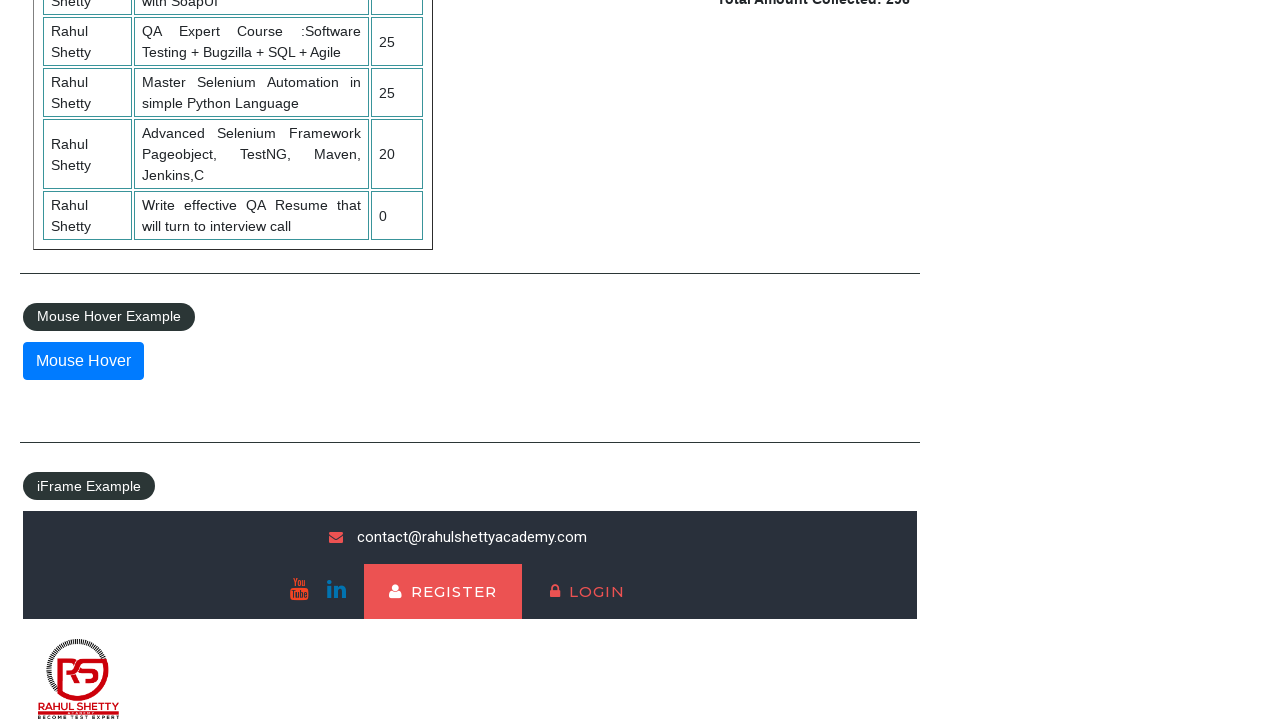

Mouse hover element is now visible on the page
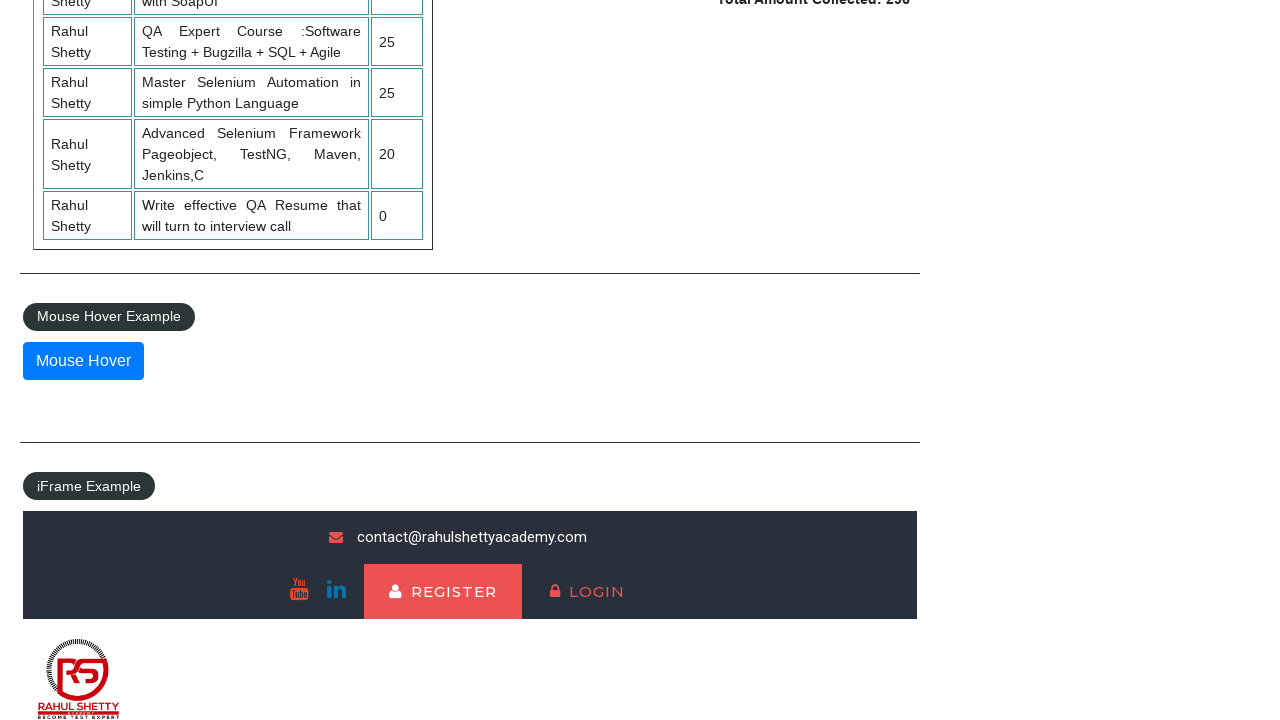

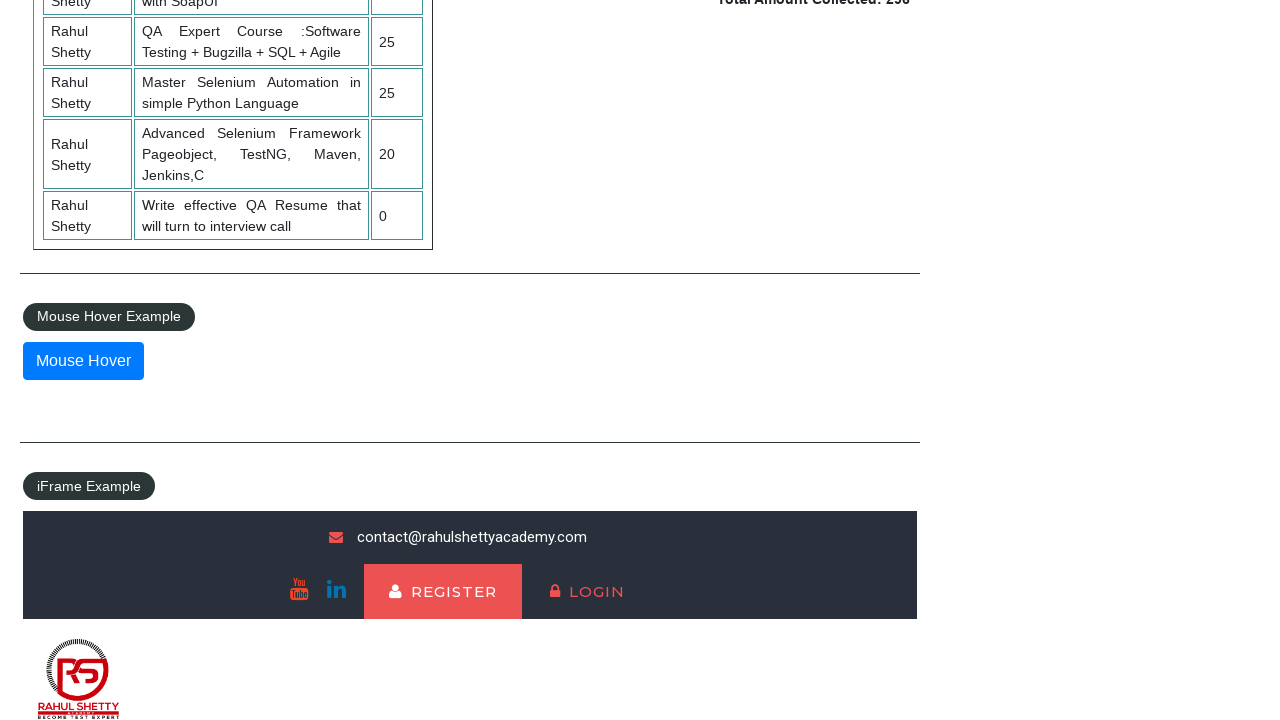